Tests Ajio's search and filter functionality by searching for bags, applying gender and category filters, and verifying results are displayed

Starting URL: https://www.ajio.com/

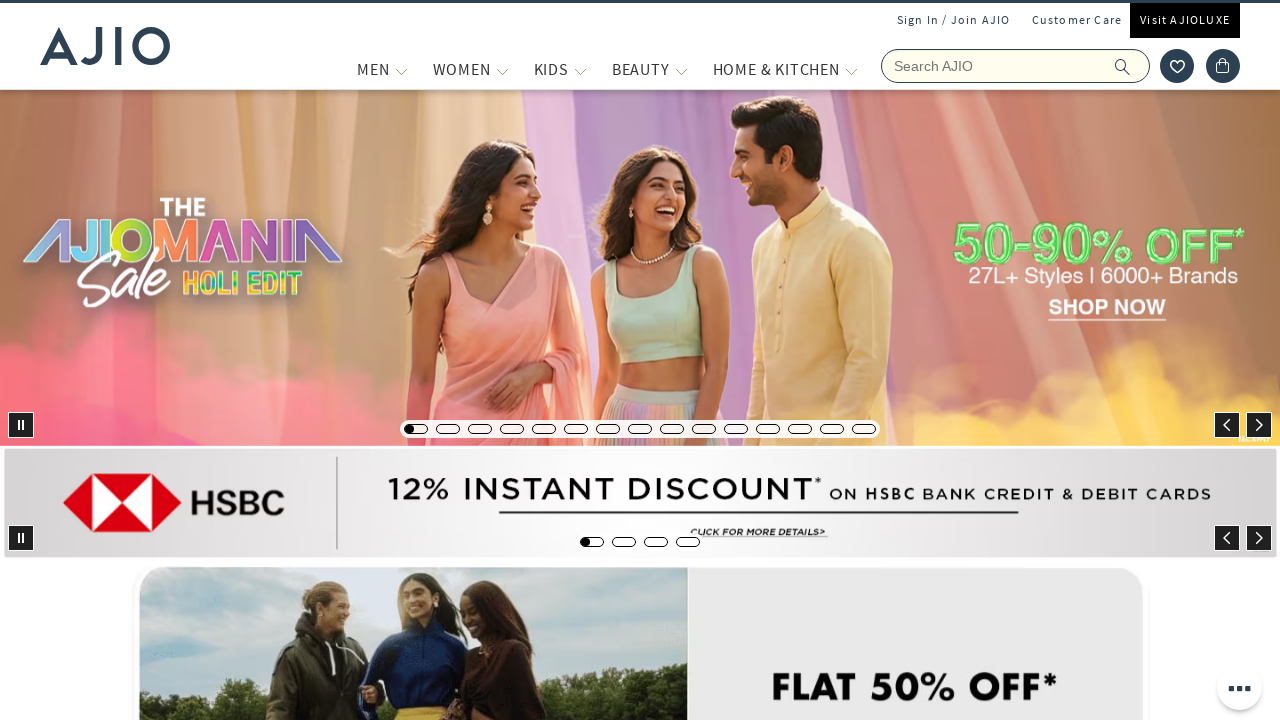

Filled search field with 'Bags' on input[name='searchVal']
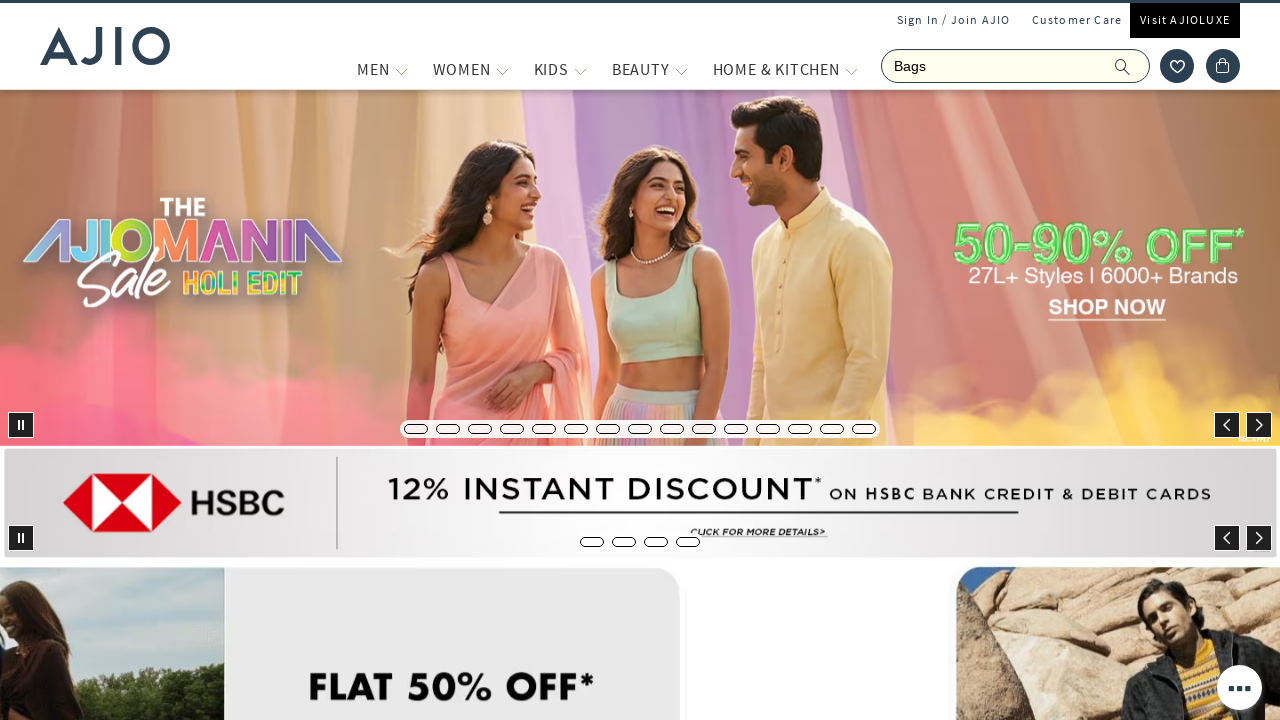

Clicked search icon to initiate search at (1123, 66) on span.ic-search
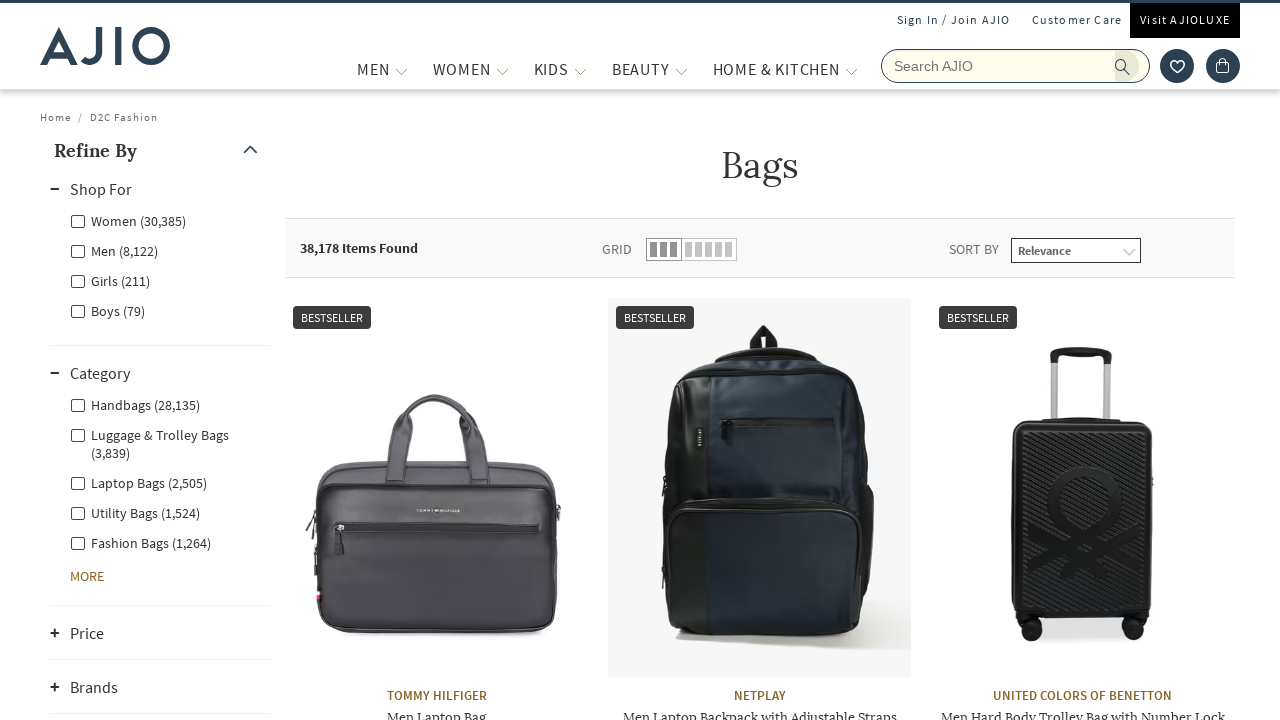

Waited for search results to load
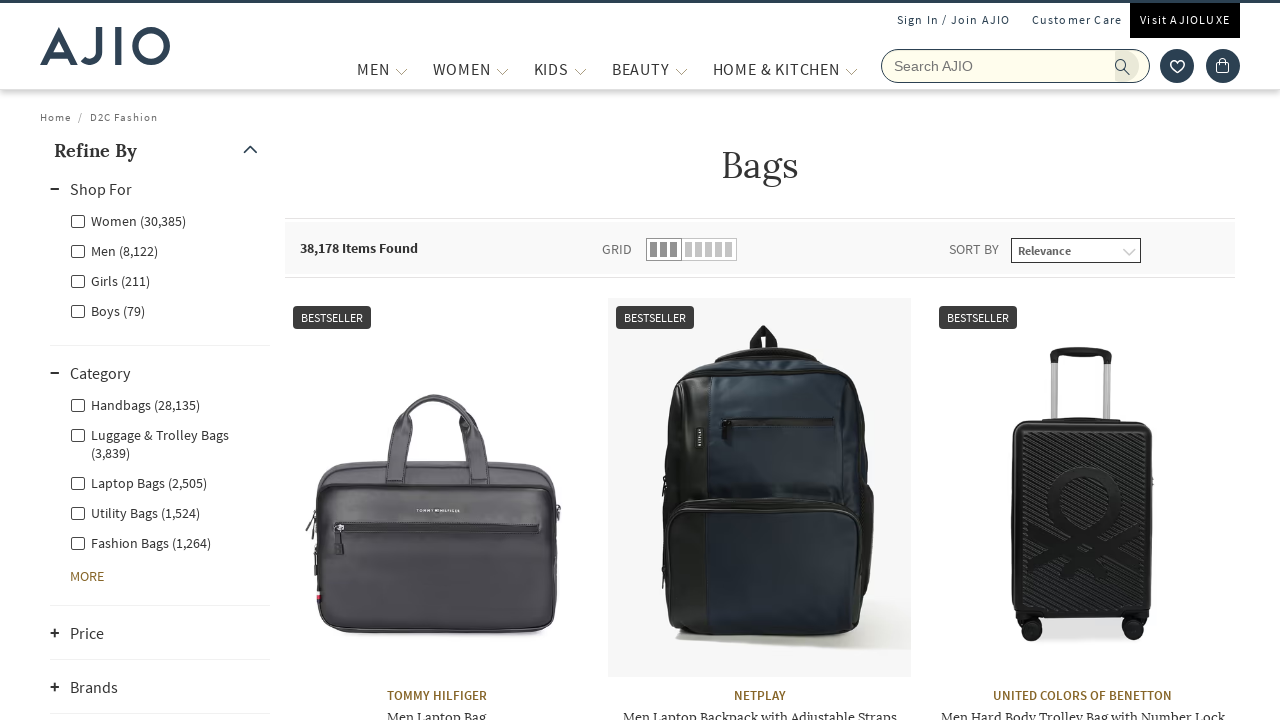

Applied Men gender filter at (114, 250) on label[for='Men']
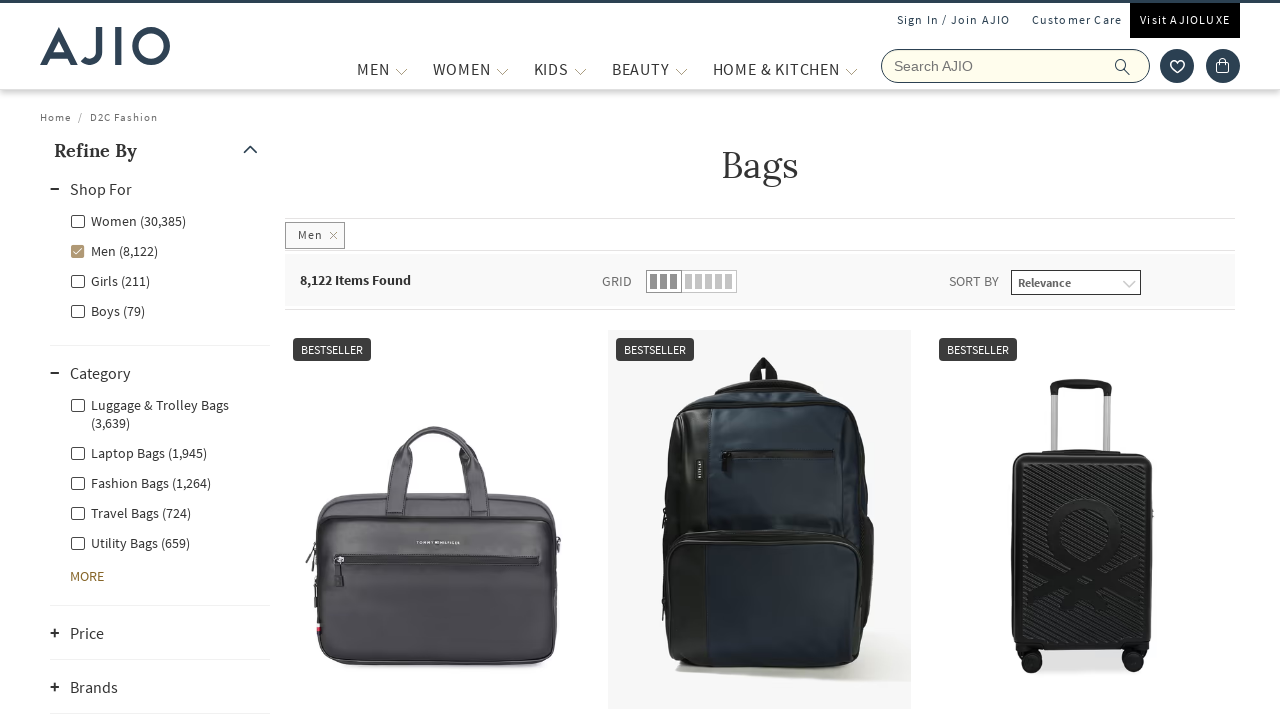

Waited for gender filter to apply
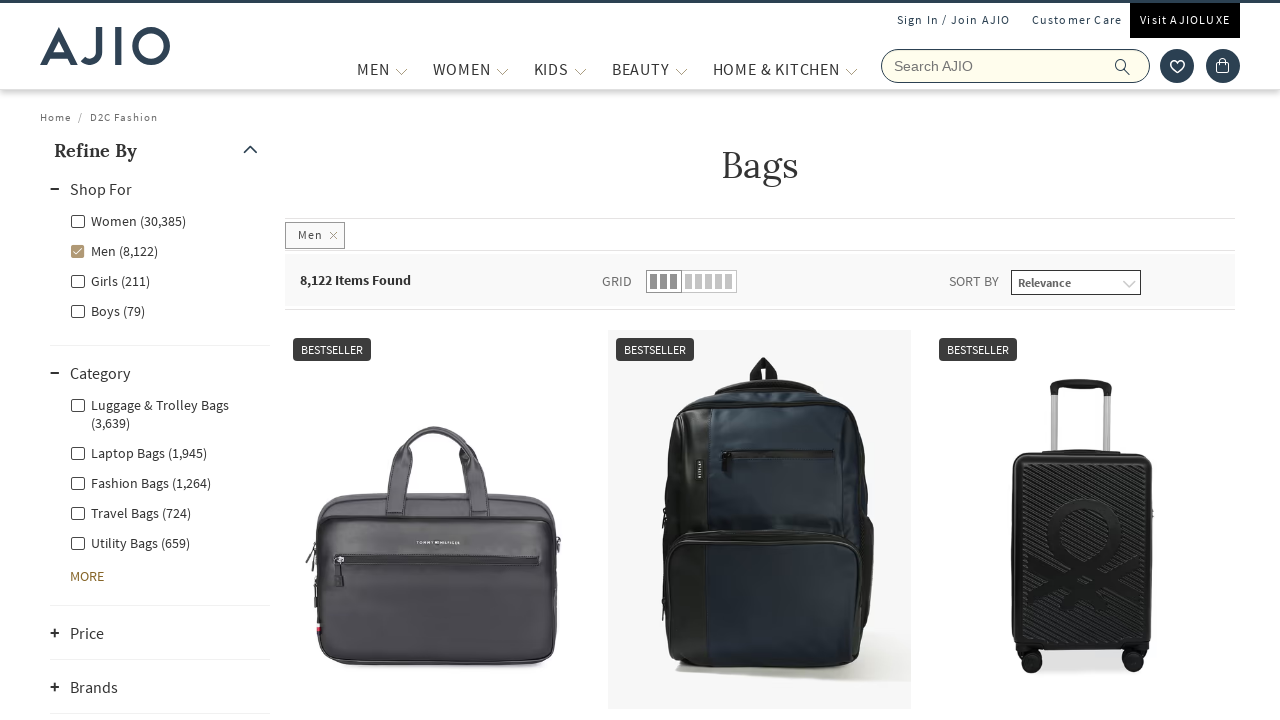

Applied Fashion Bags category filter at (140, 482) on label[for='Men - Fashion Bags']
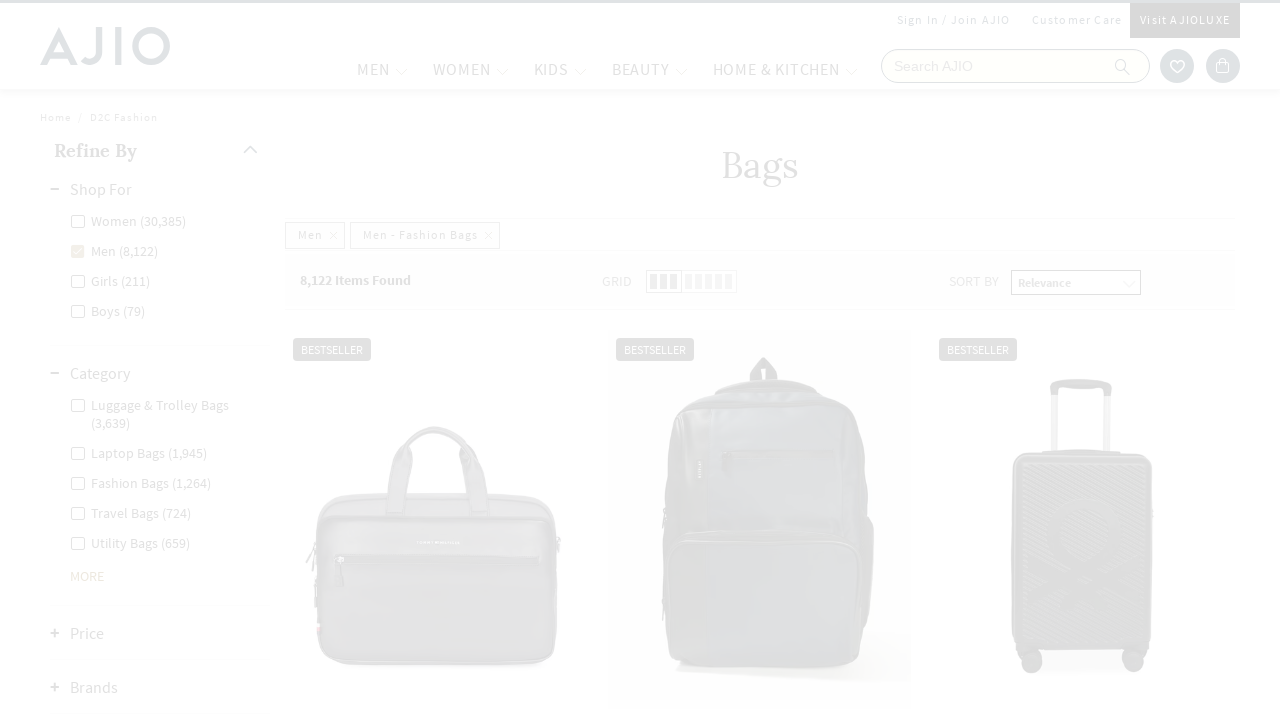

Filtered results loaded with brand elements
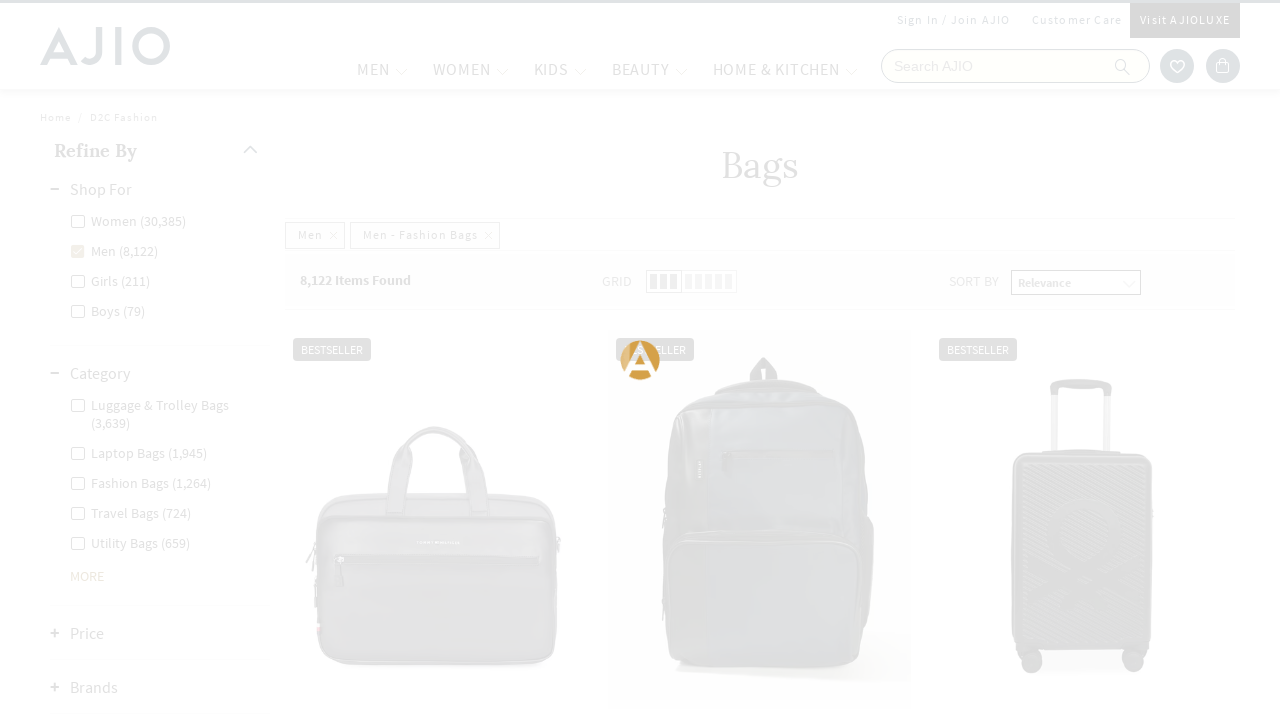

Verified results count is displayed
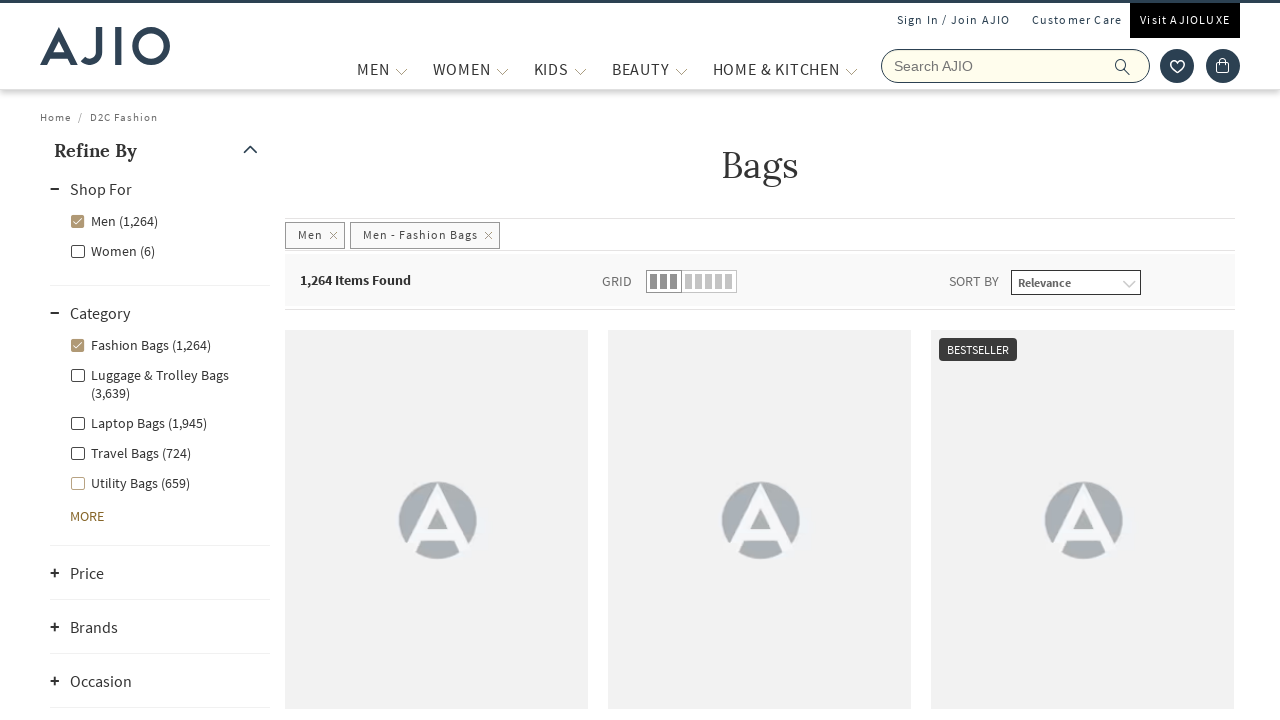

Verified brand names are displayed in filtered results
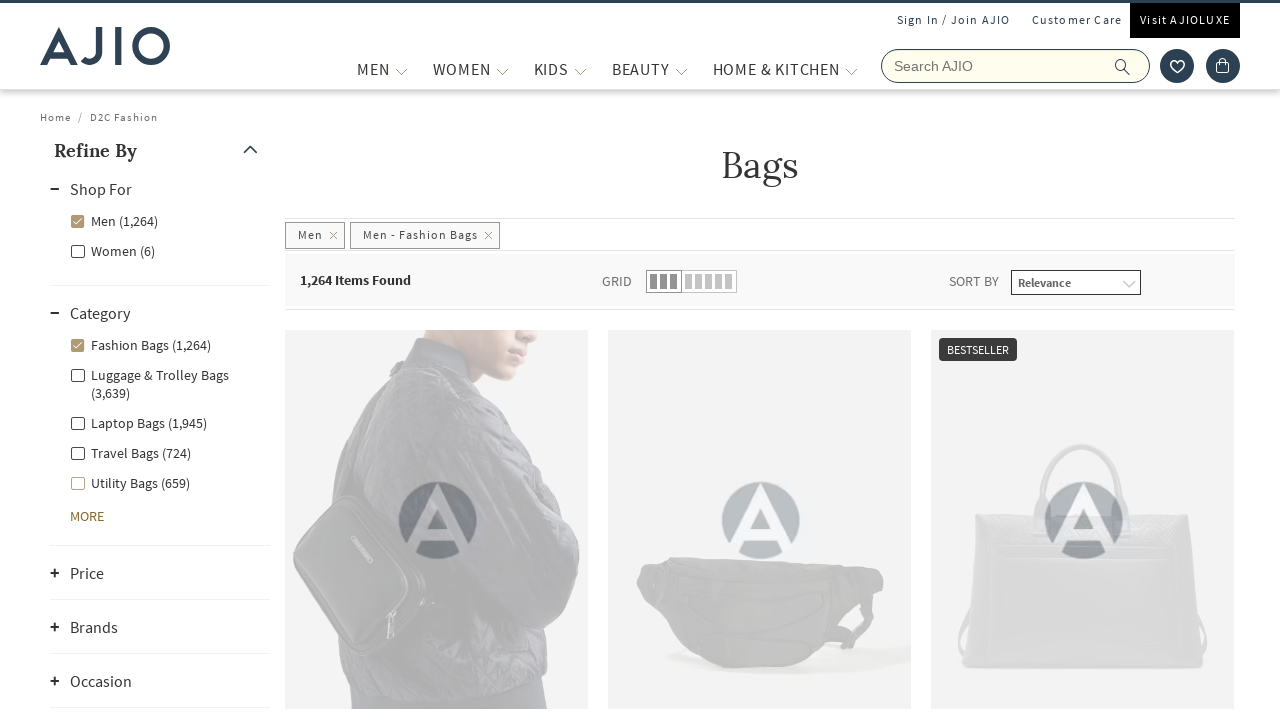

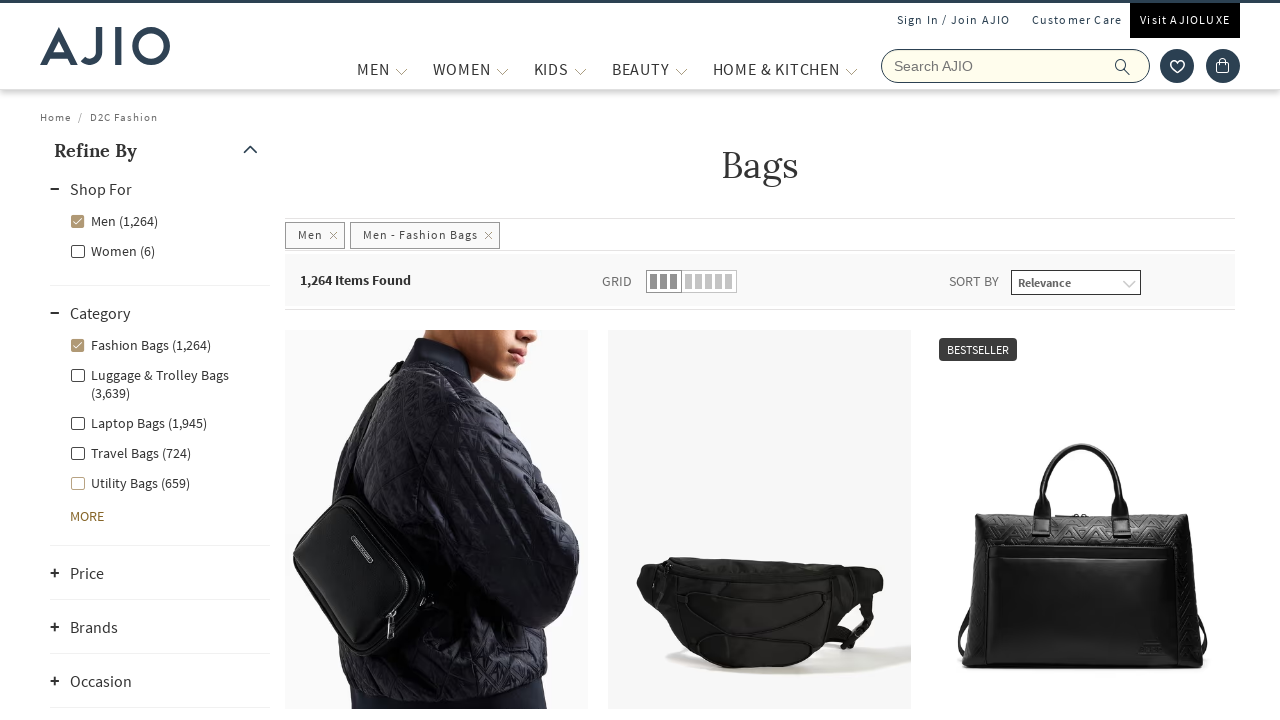